Tests drag and drop functionality by dragging an element from source to target location

Starting URL: https://demoqa.com/droppable

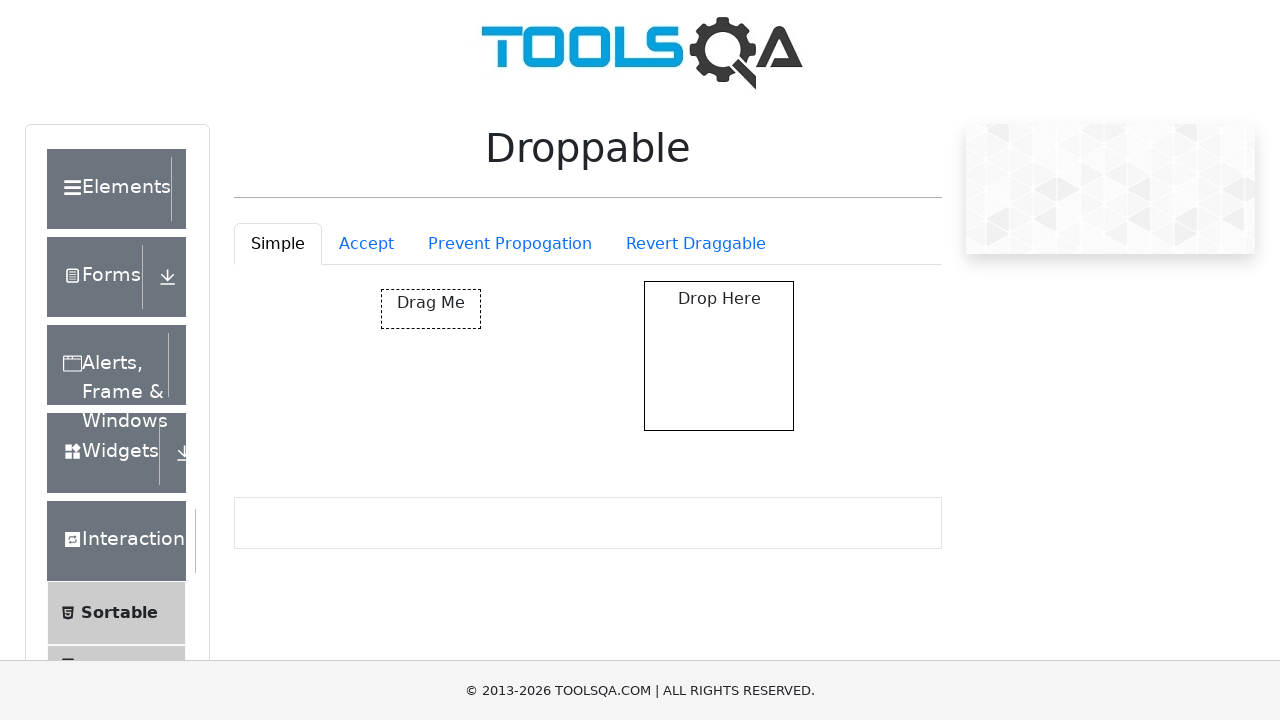

Navigated to droppable demo page
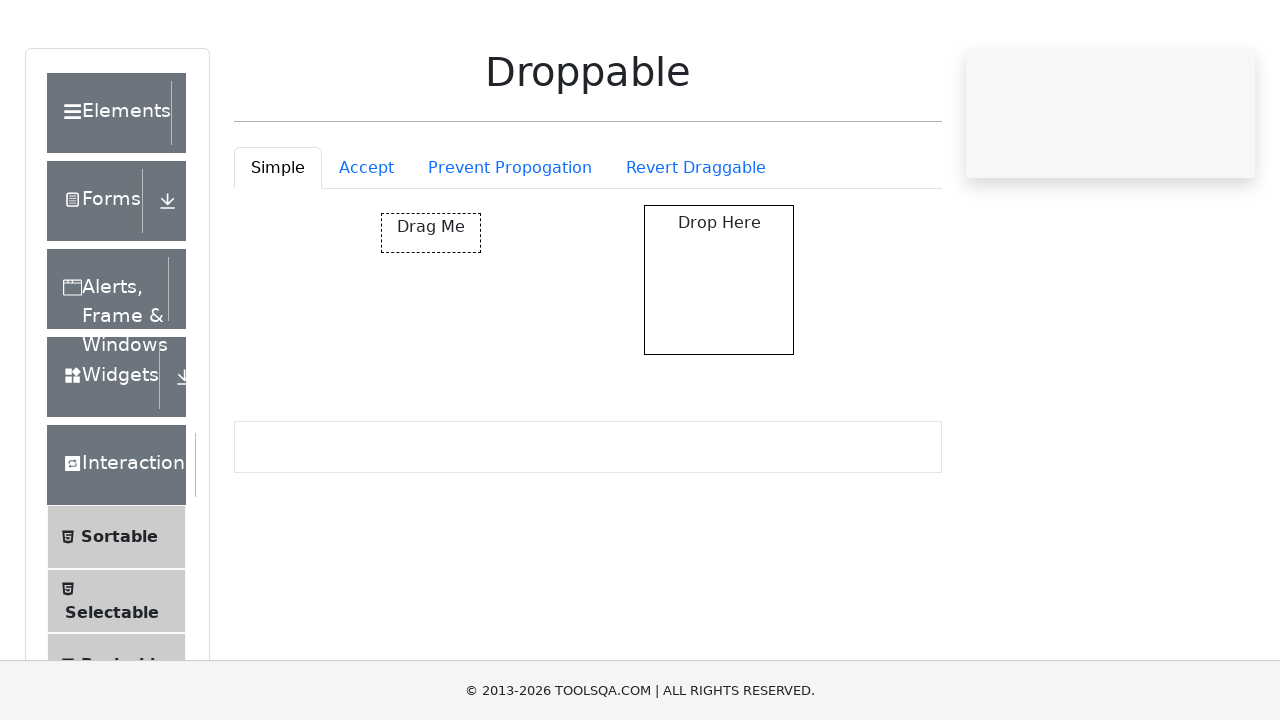

Located draggable source element
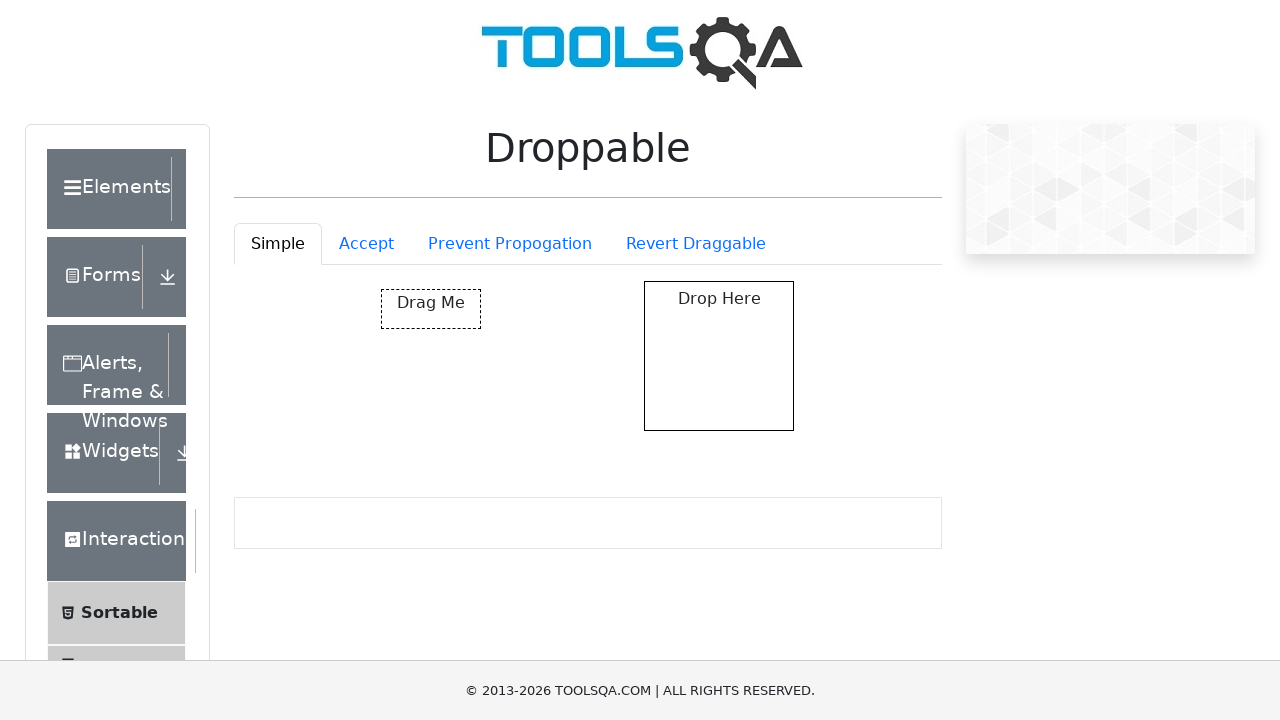

Located drop target element
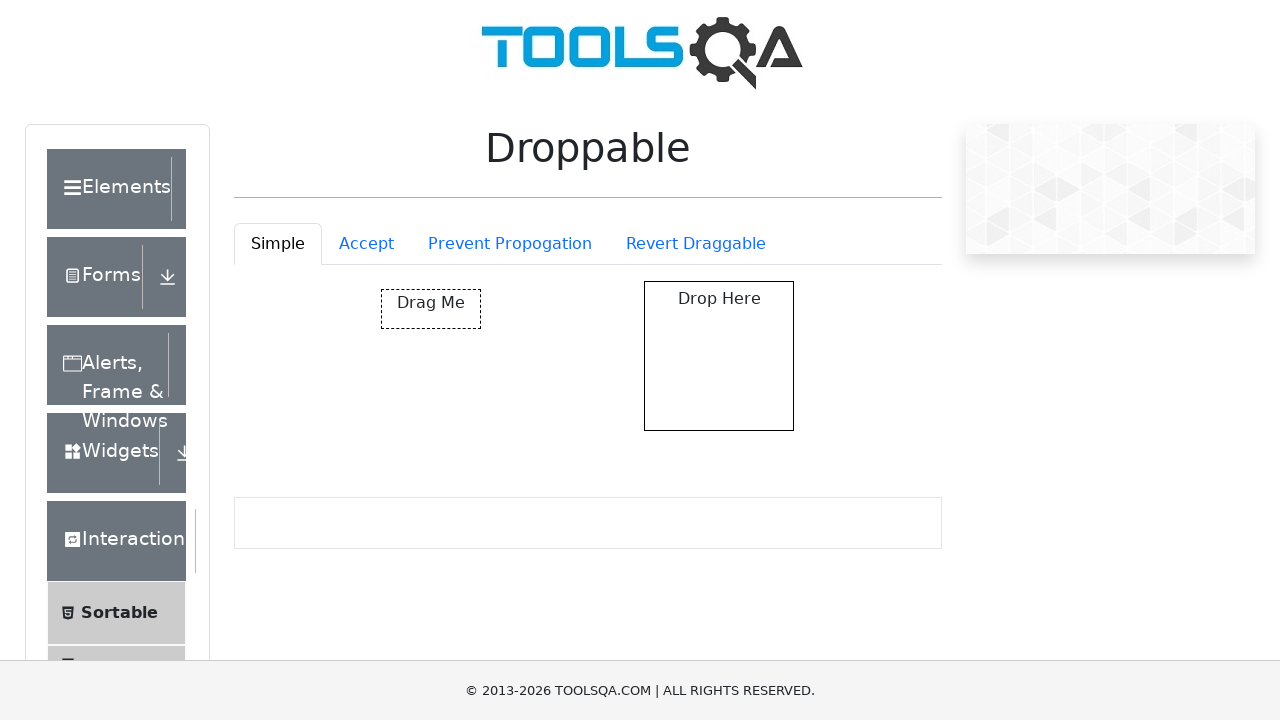

Performed drag and drop from source to target location at (719, 356)
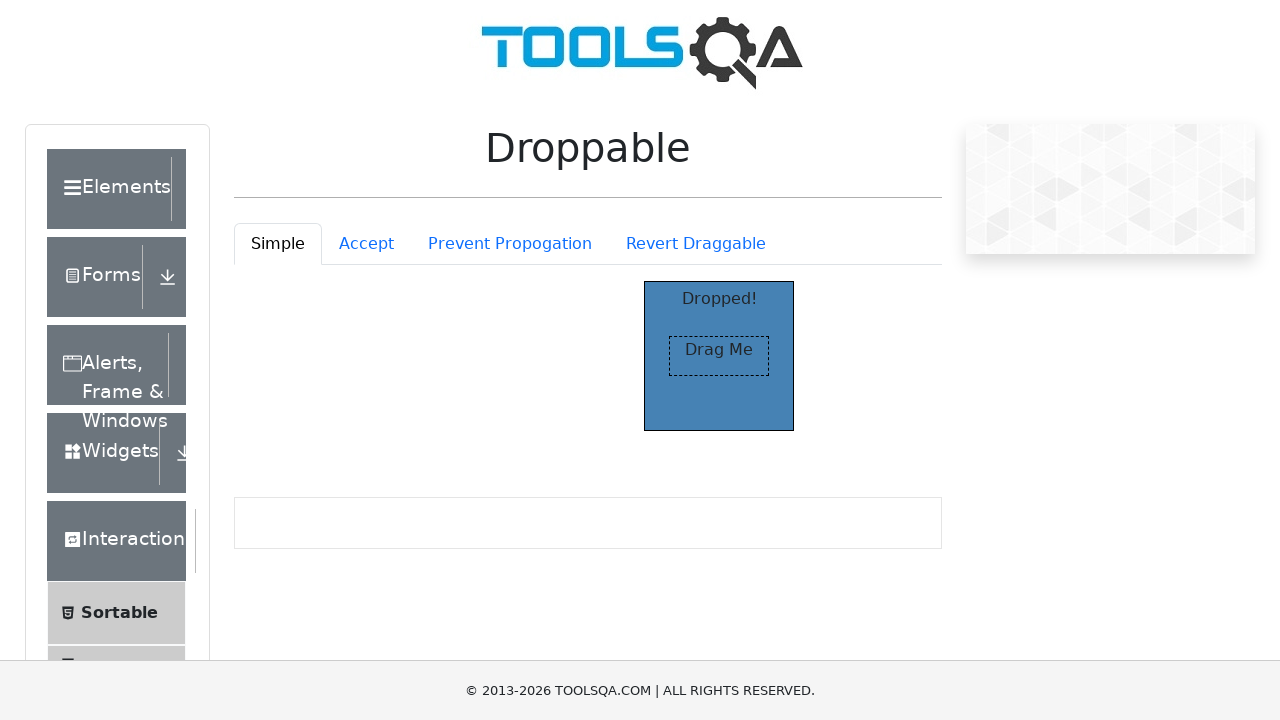

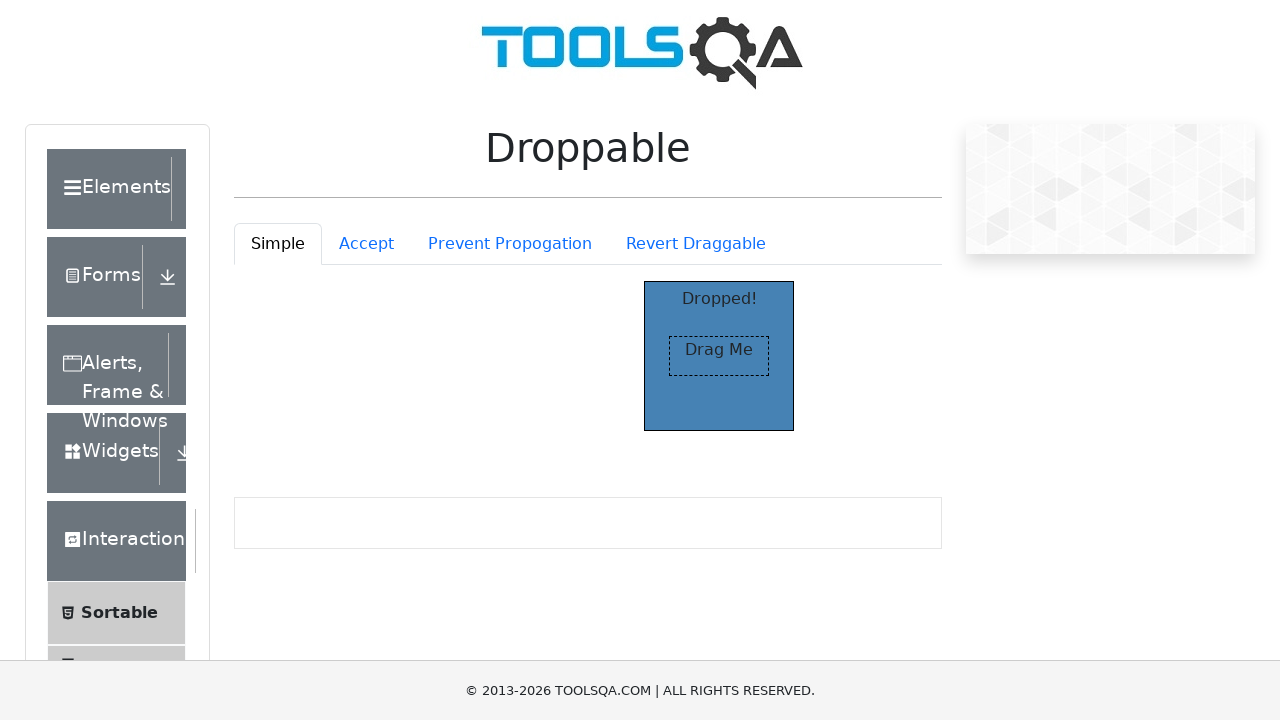